Tests a text box form by filling in name, email, current address, and permanent address fields, then submitting the form

Starting URL: https://demoqa.com/text-box

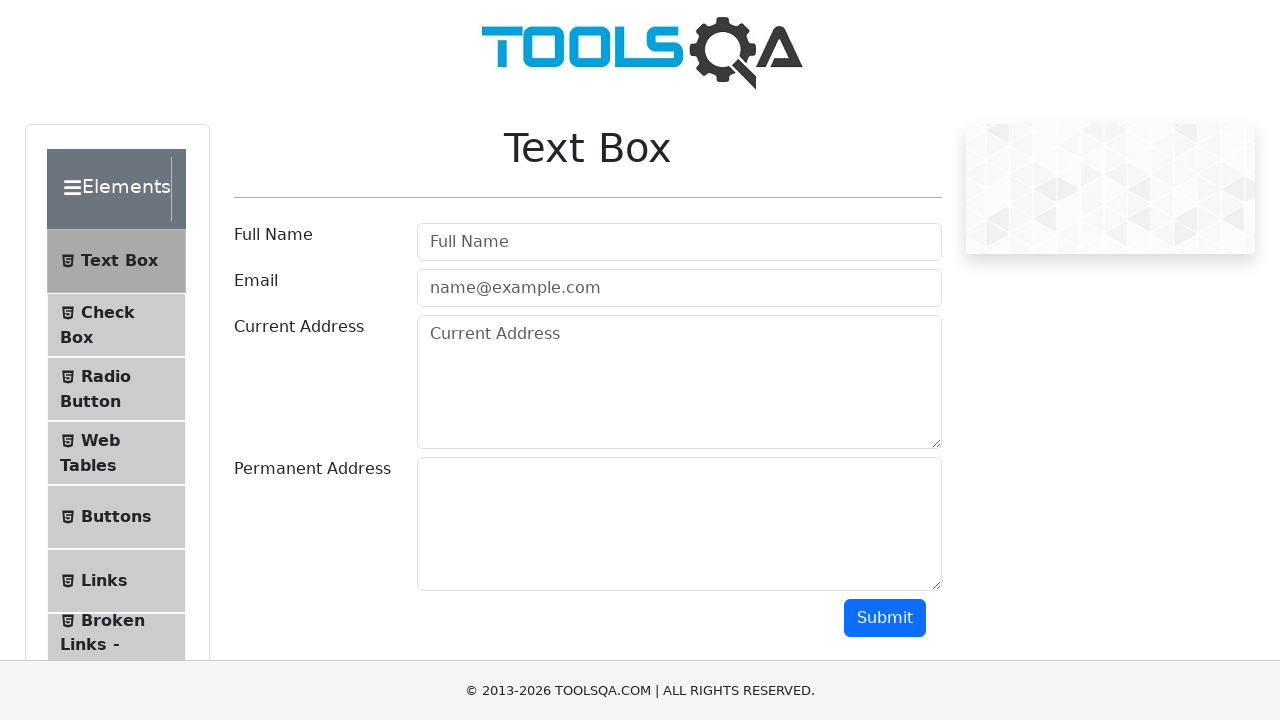

Filled name field with 'Camila' on //input[contains(@id,'userName')]
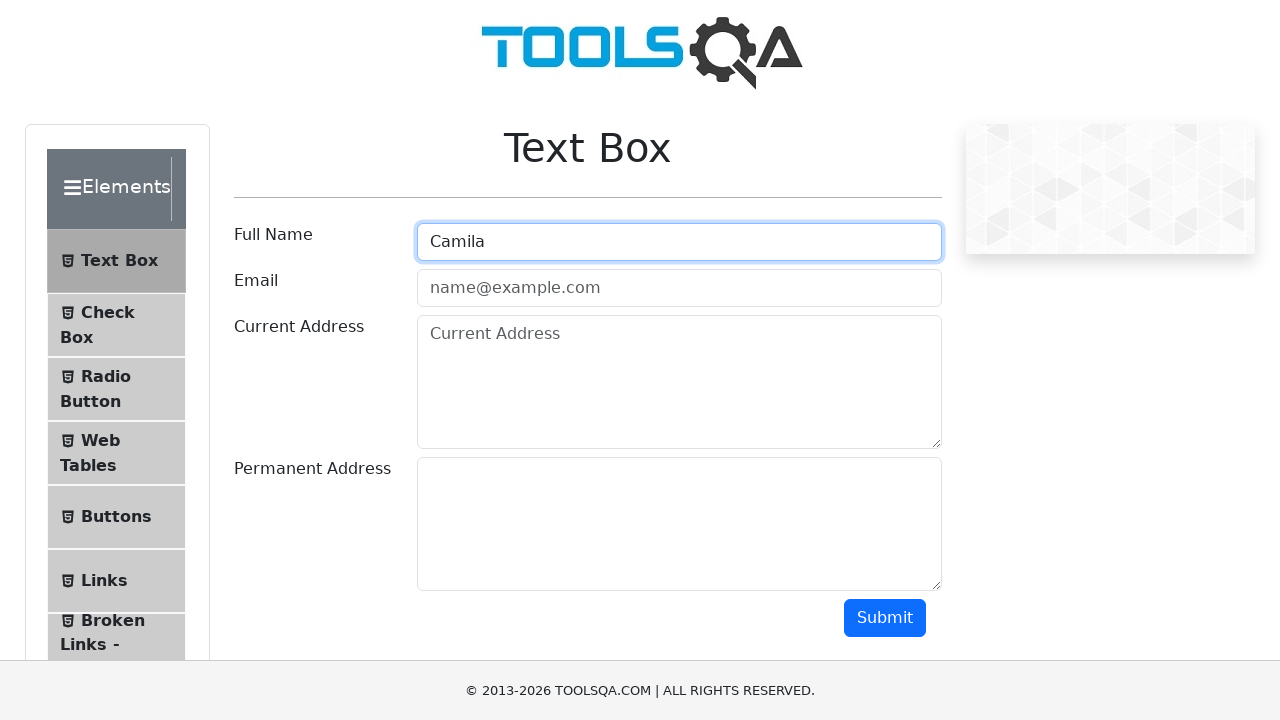

Filled email field with 'cami@gmail.com' on //input[contains(@id,'userEmail')]
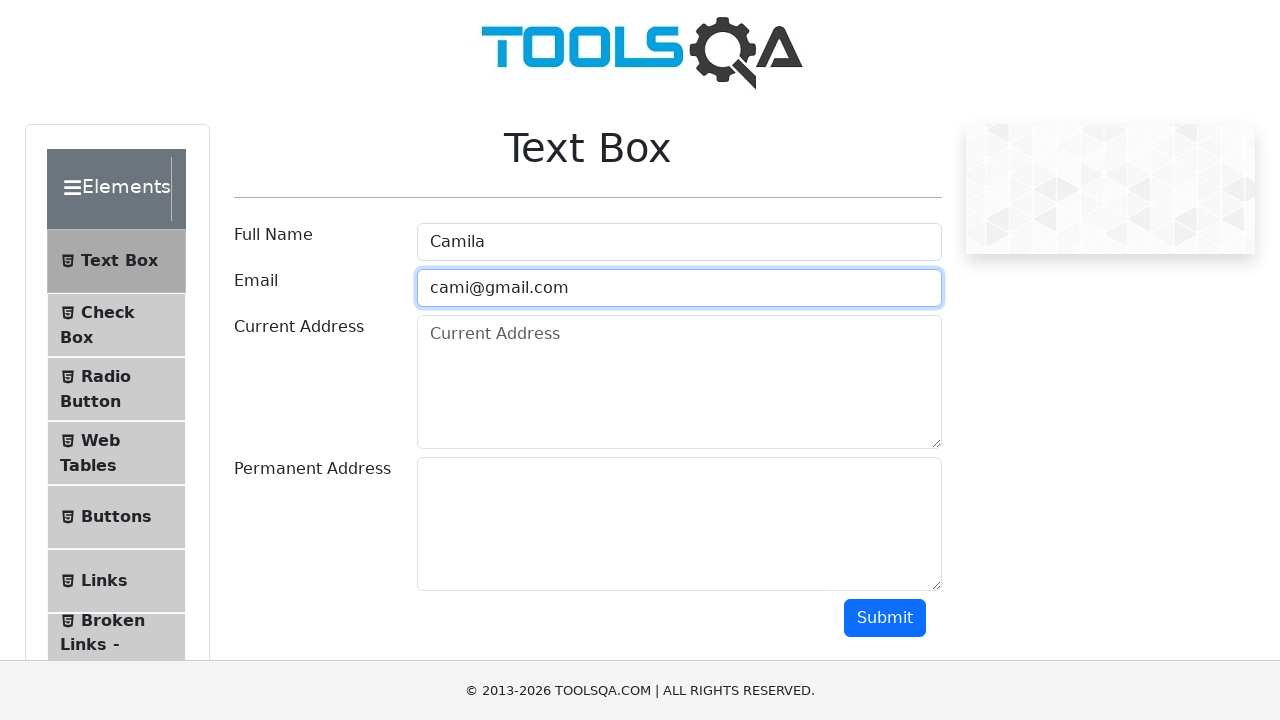

Filled current address field with 'Direccion uno' on //textarea[contains(@id,'currentAddress')]
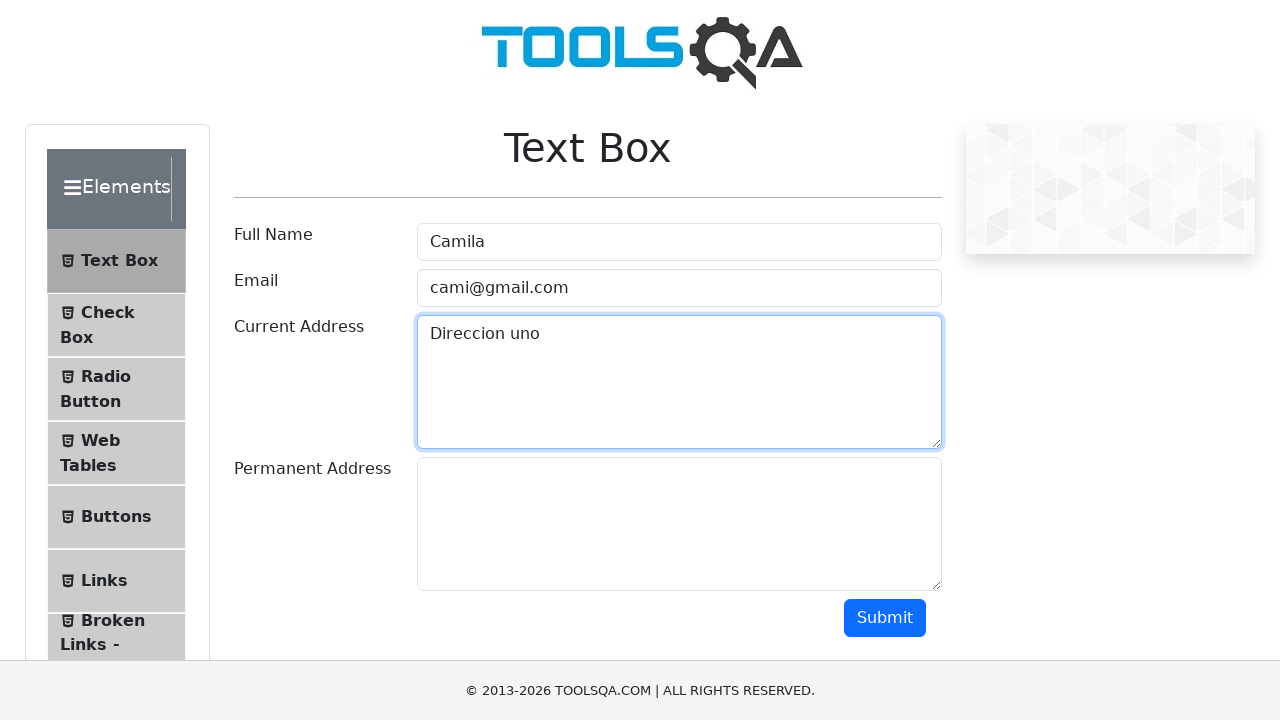

Filled permanent address field with 'Direccion dos' on //textarea[contains(@id,'permanentAddress')]
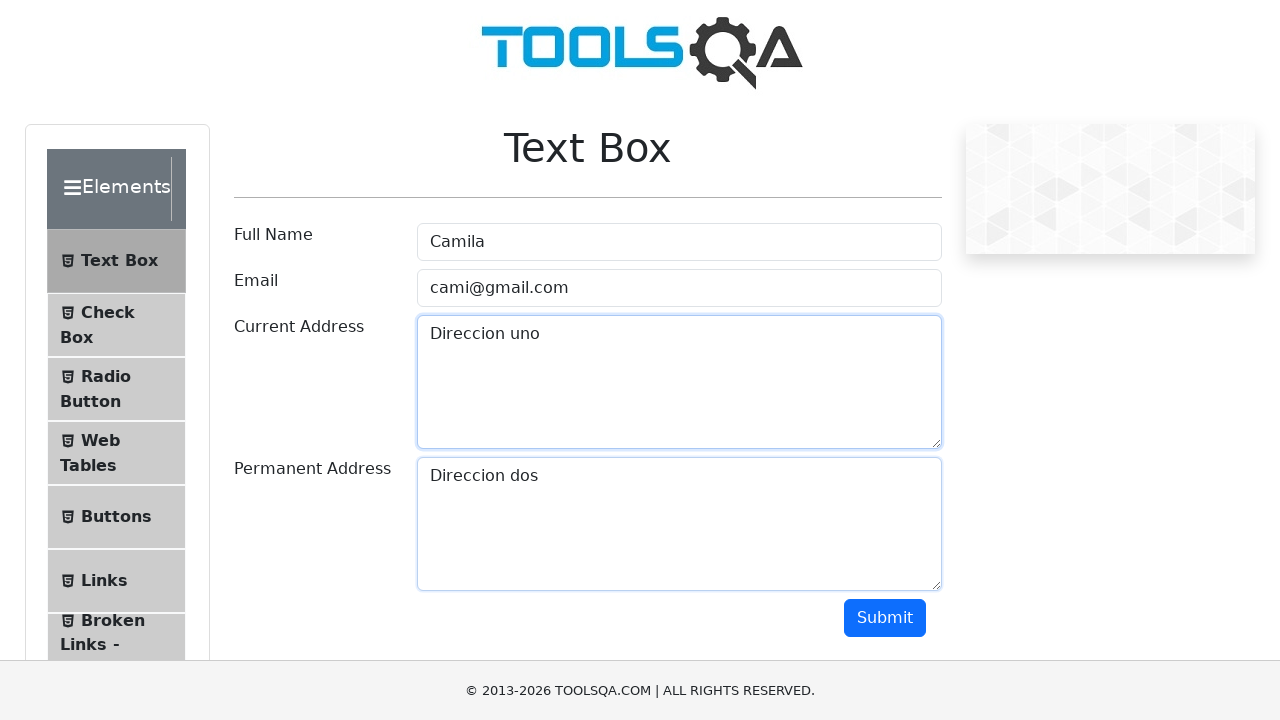

Scrolled down to make submit button visible
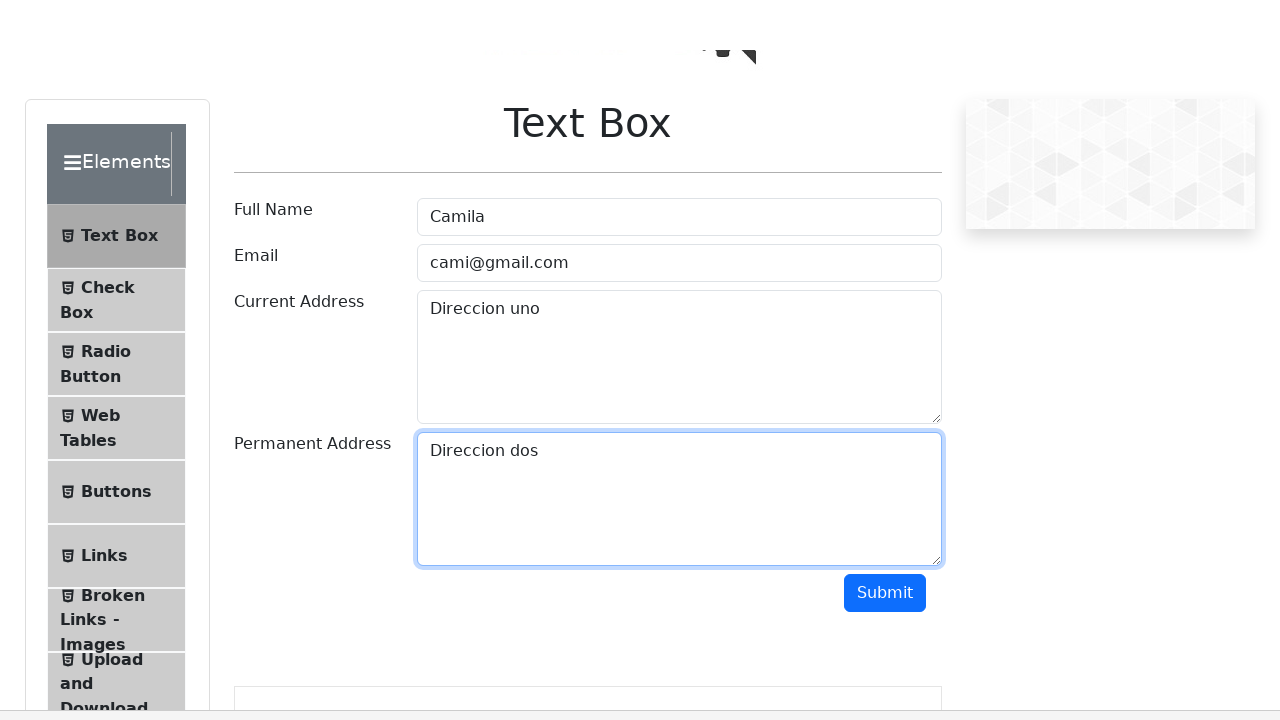

Clicked submit button to submit form at (885, 318) on xpath=//button[contains(@id,'submit')]
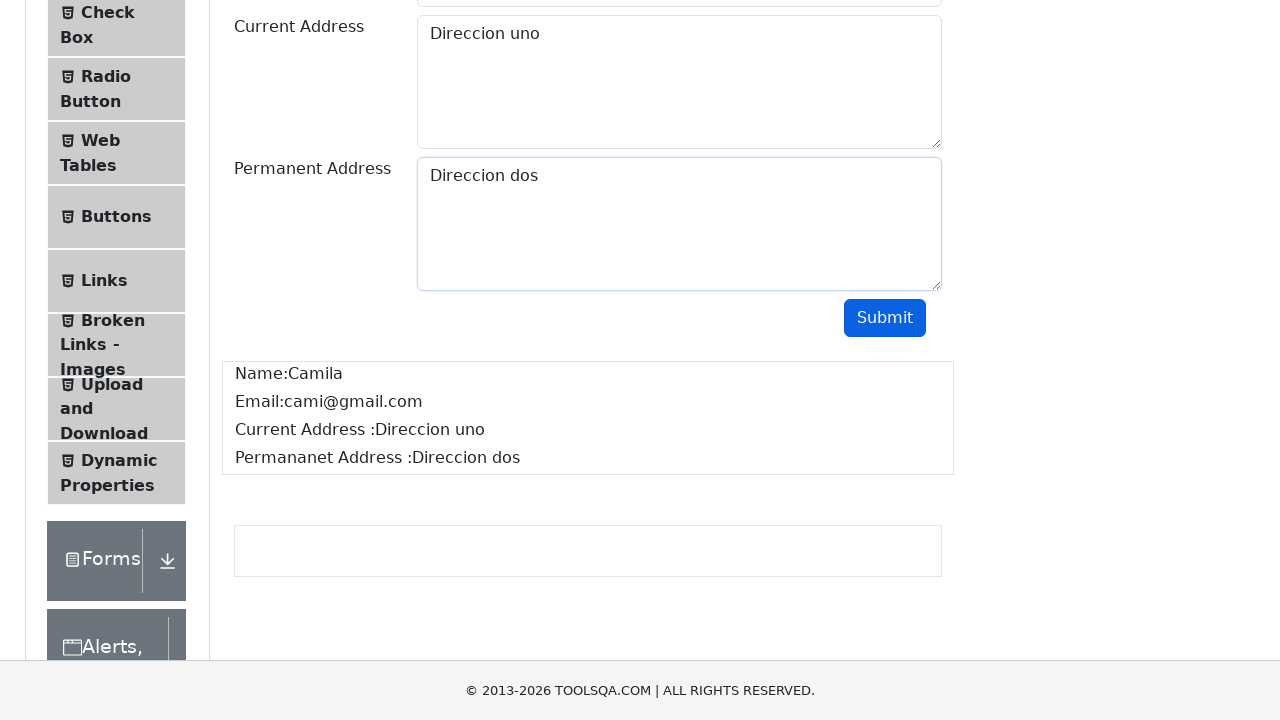

Waited 2 seconds for form submission to complete
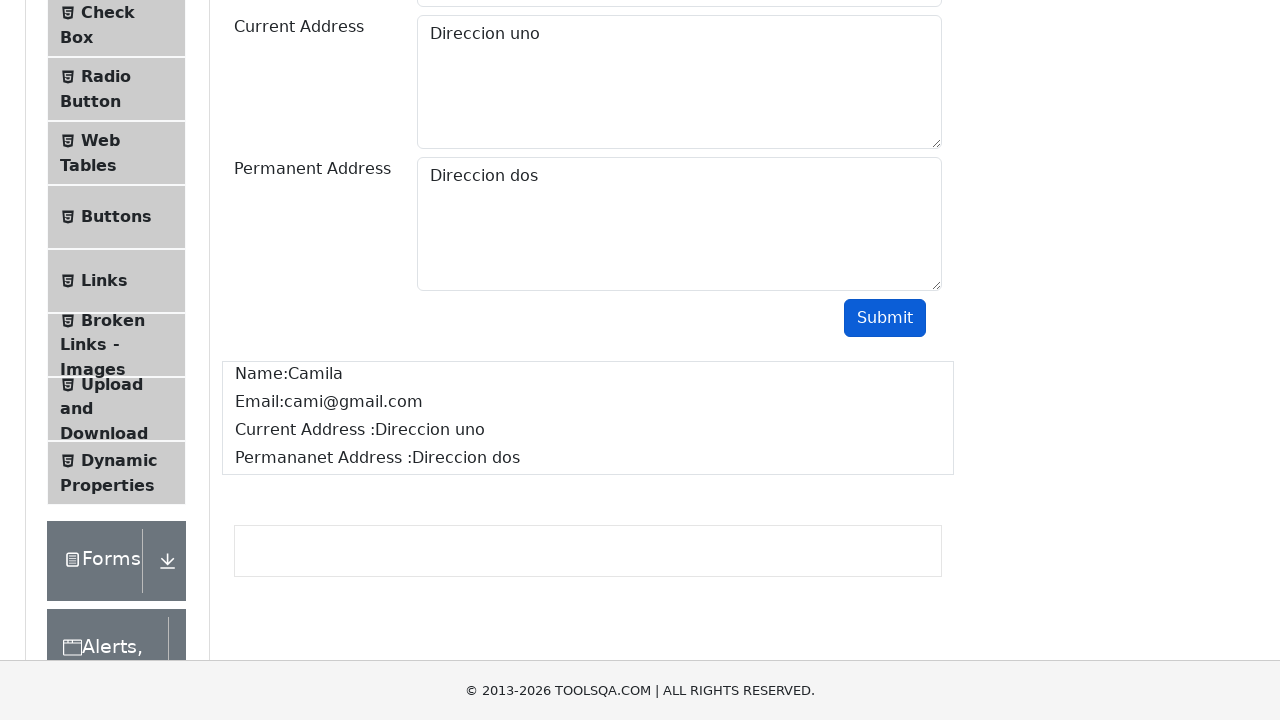

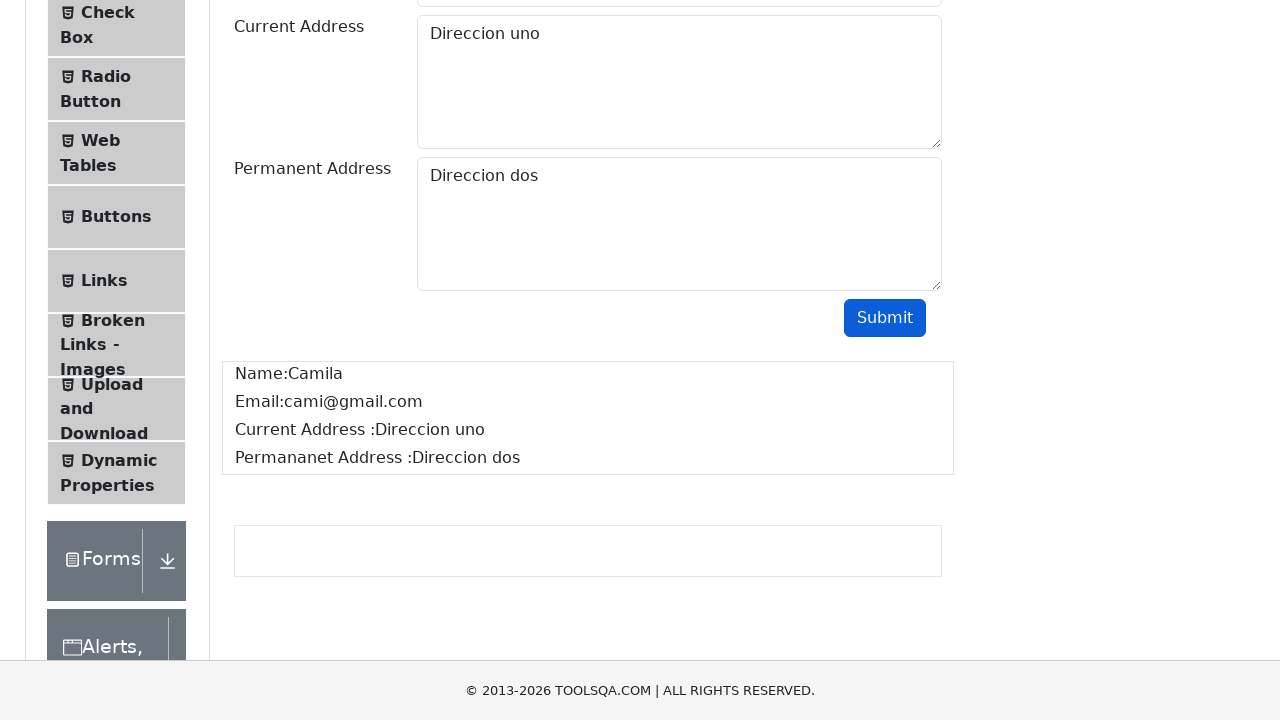